Tests opening a new browser window by clicking a button and switching between windows

Starting URL: https://demoqa.com/browser-windows

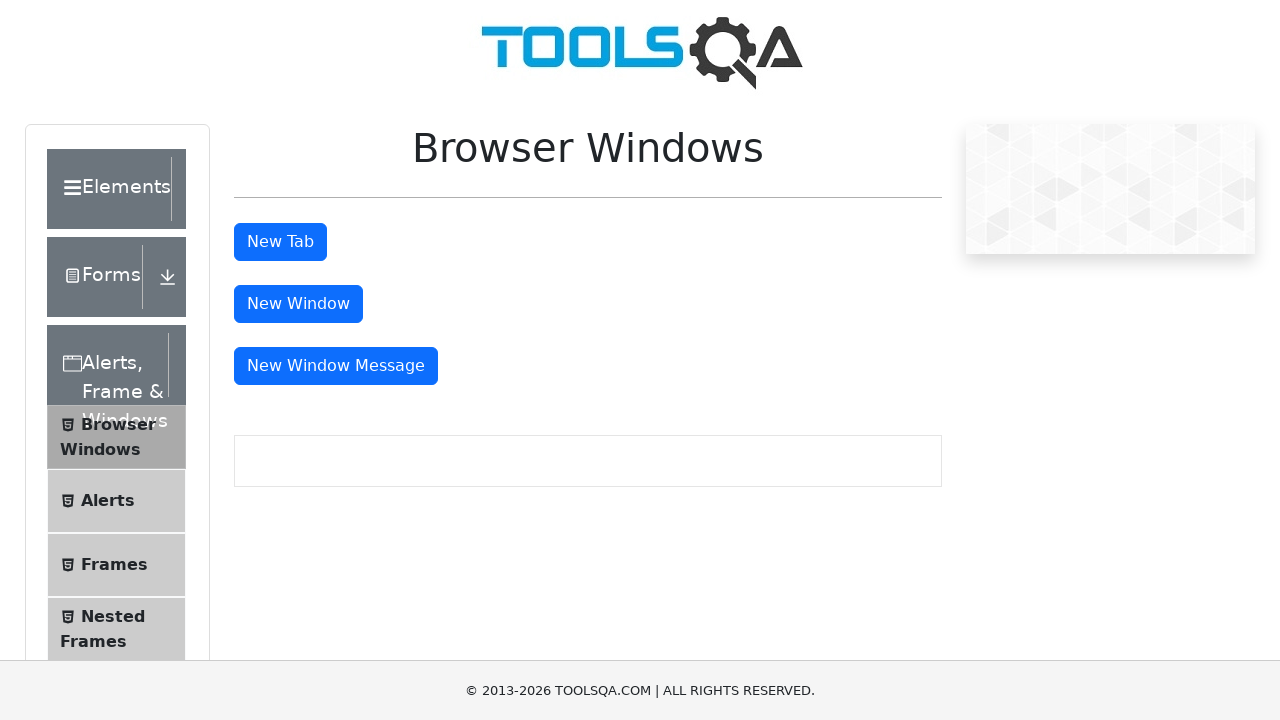

Clicked button to open new window at (298, 304) on #windowButton
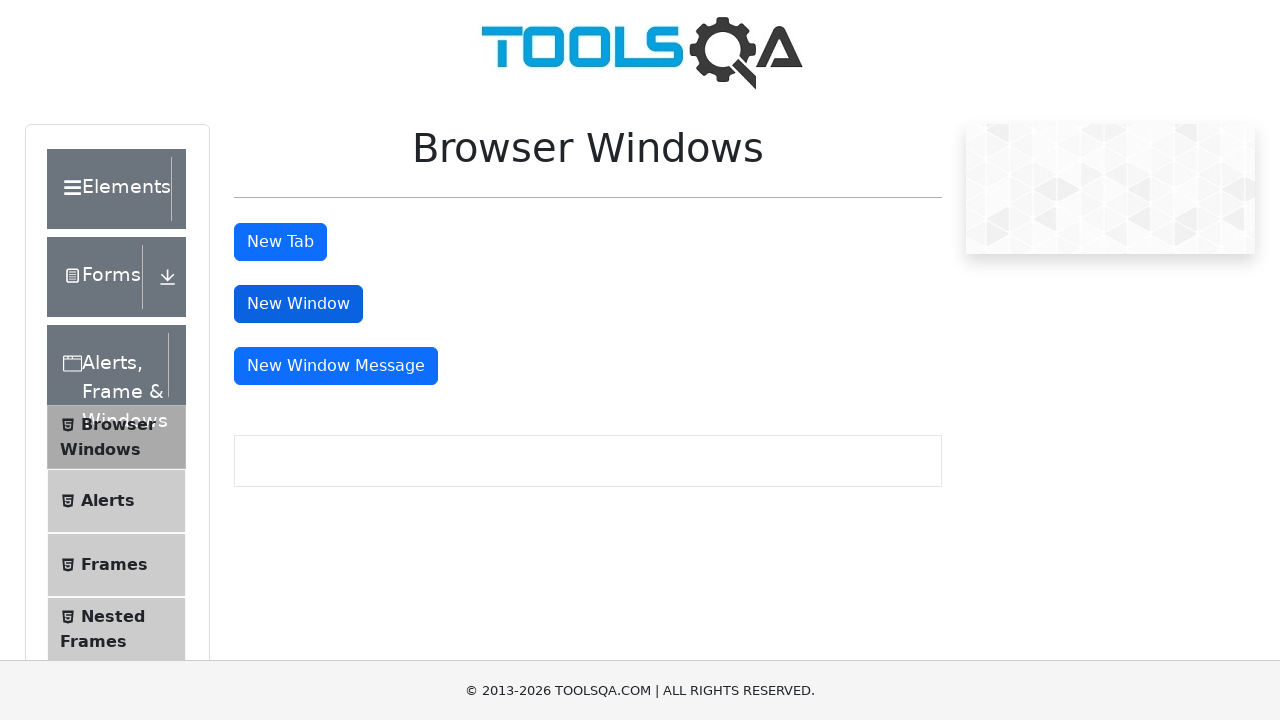

Retrieved all open pages/windows from context
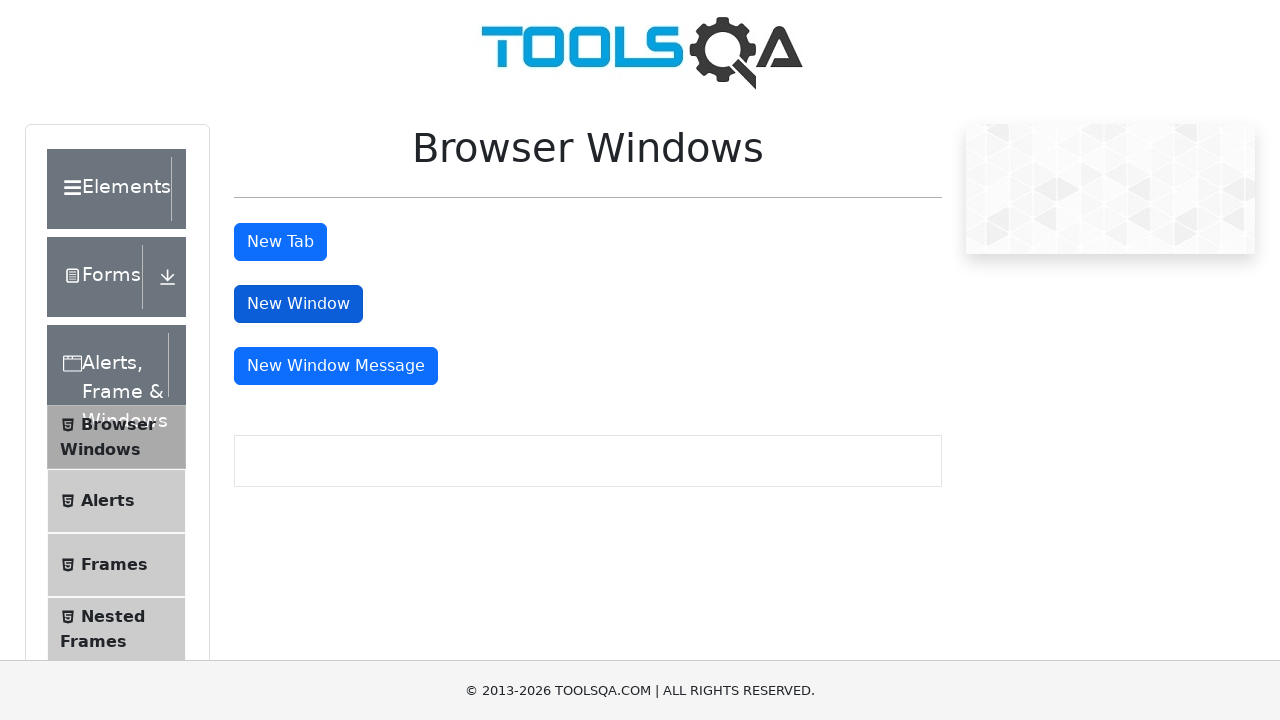

Switched to newly opened window
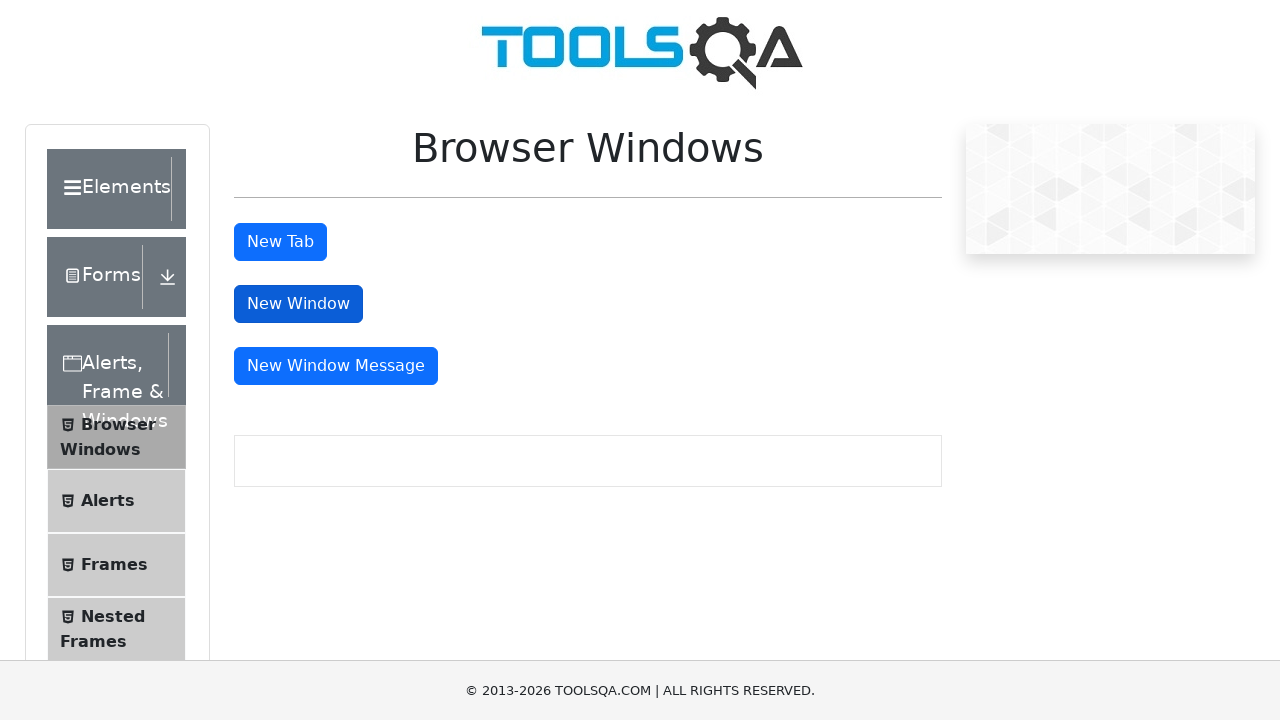

New page loaded successfully
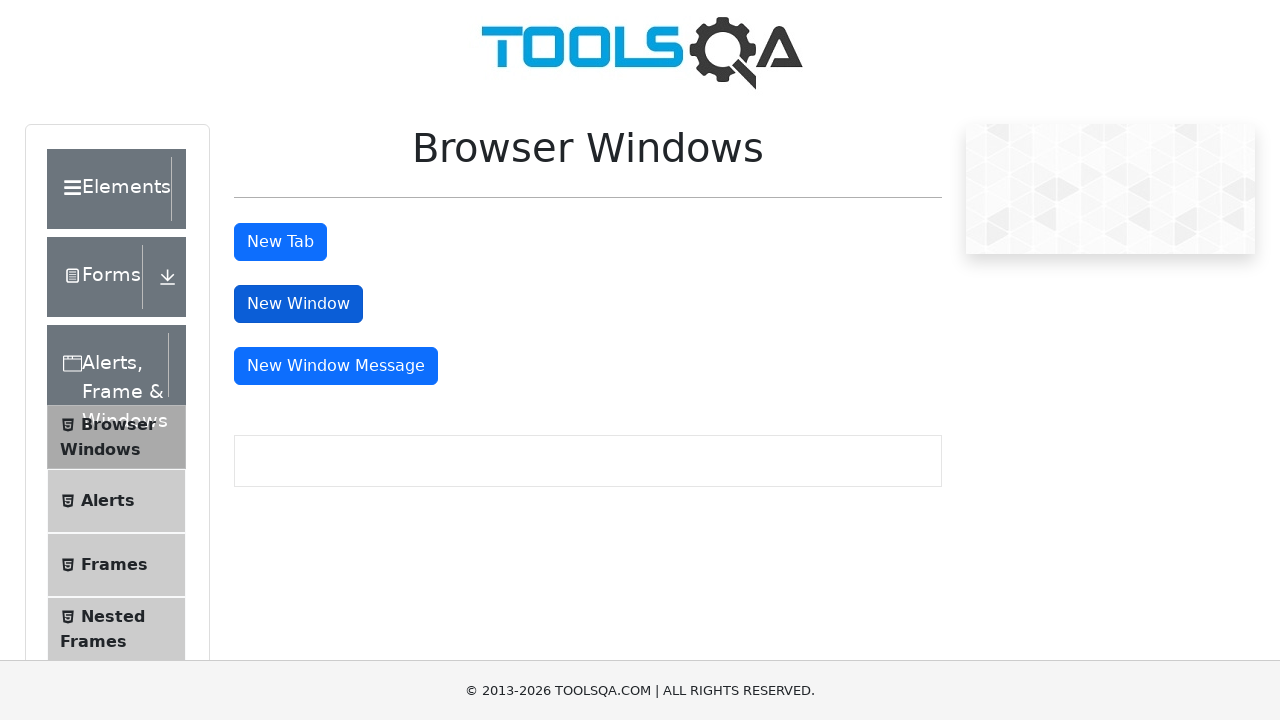

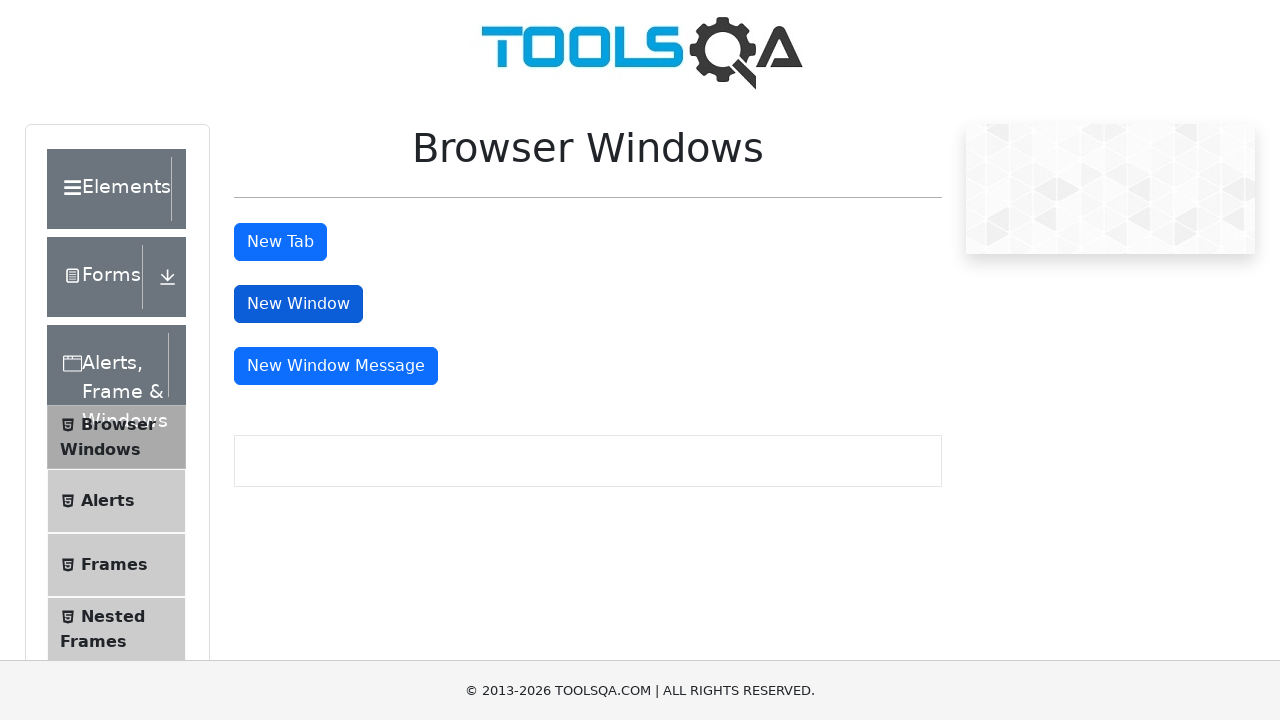